Tests dynamic content loading by clicking a button and waiting for a paragraph element to appear with specific text

Starting URL: https://testeroprogramowania.github.io/selenium/wait2.html

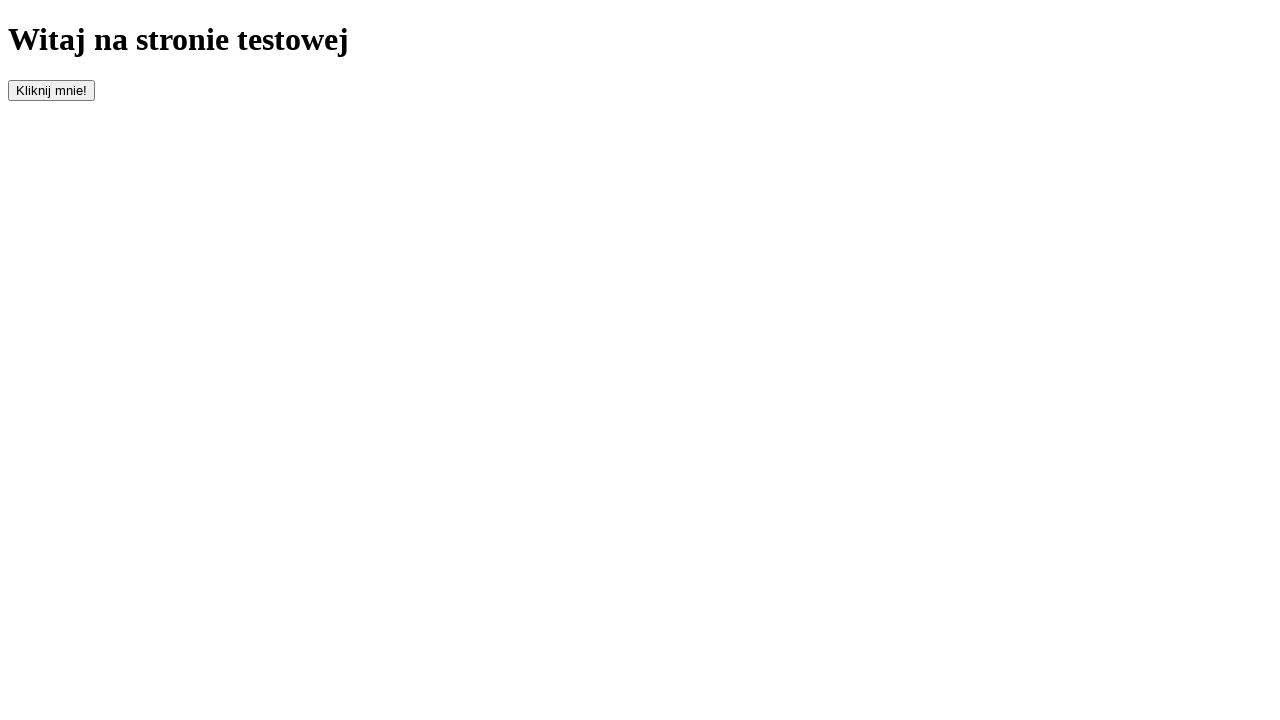

Clicked the button with id 'clickOnMe' to trigger dynamic content loading at (52, 90) on #clickOnMe
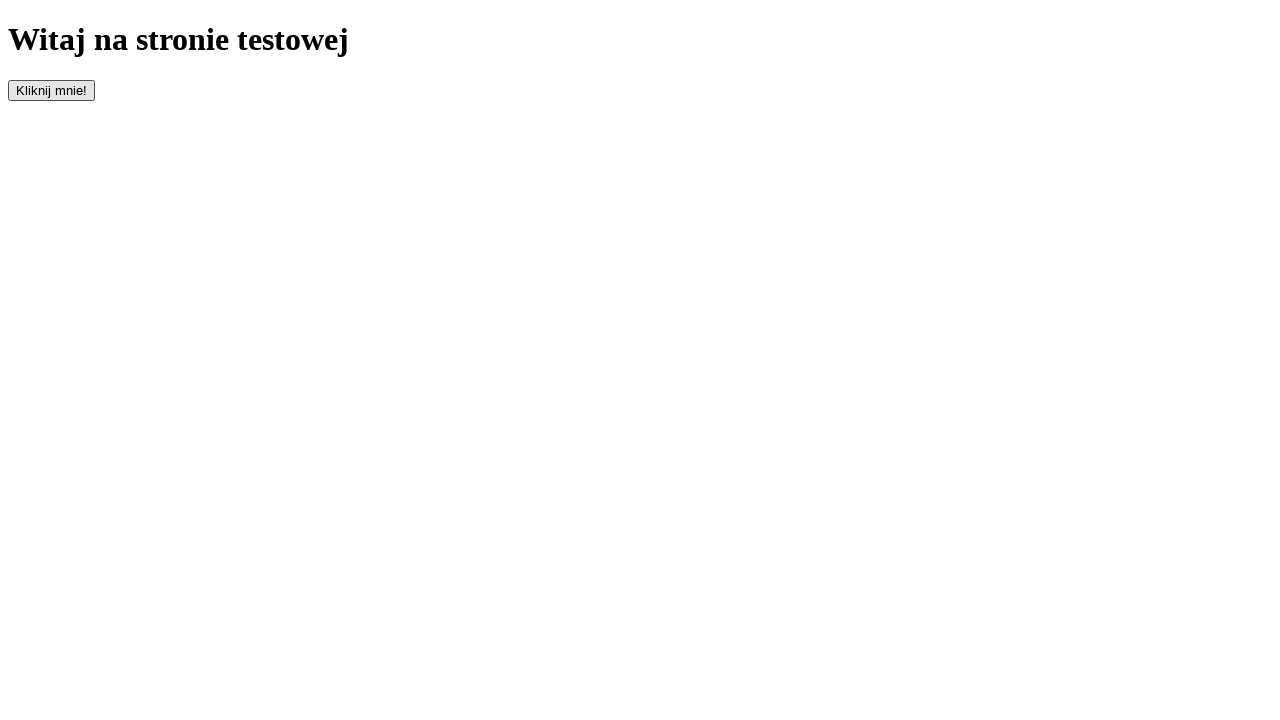

Waited for paragraph element to appear (timeout: 10000ms)
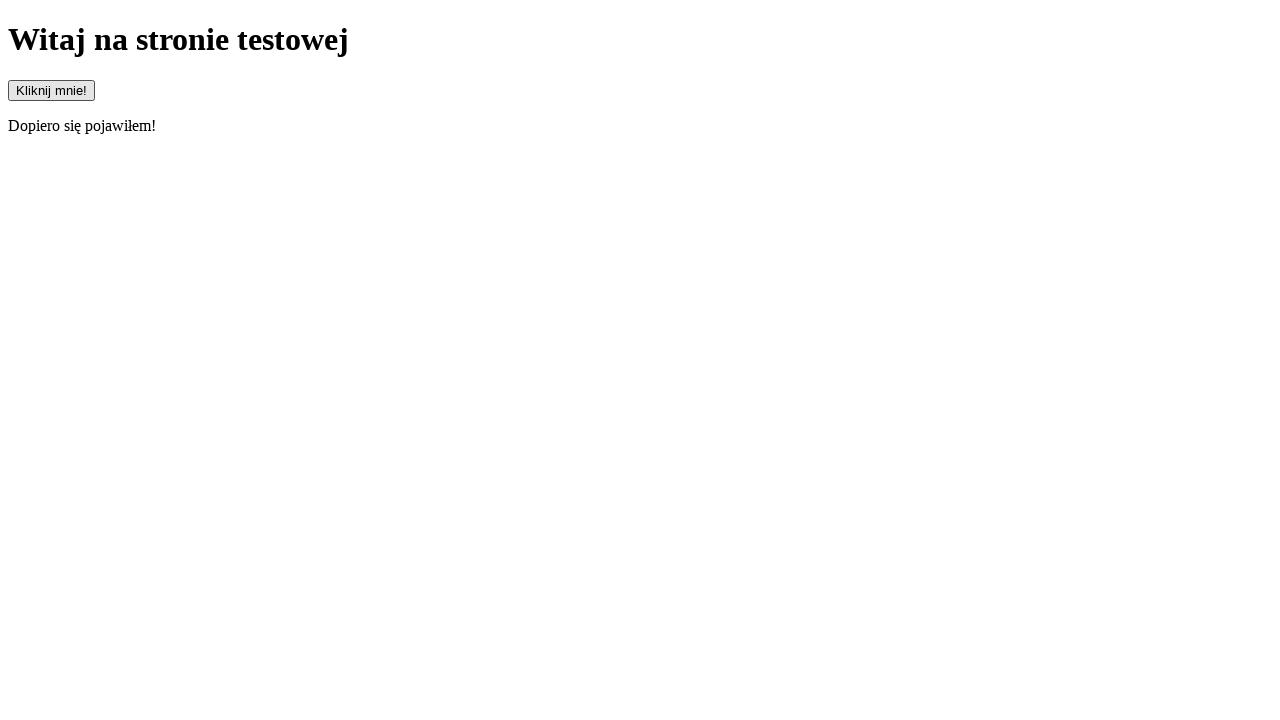

Located paragraph element
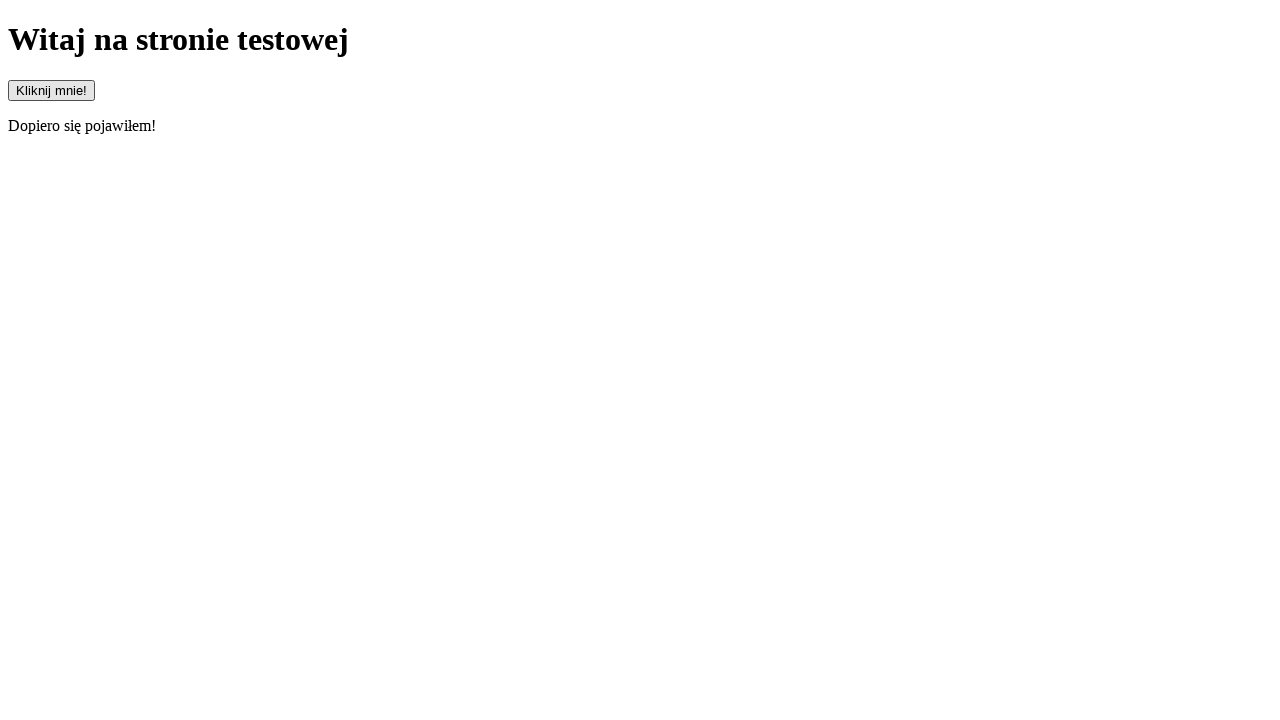

Verified that paragraph element is visible
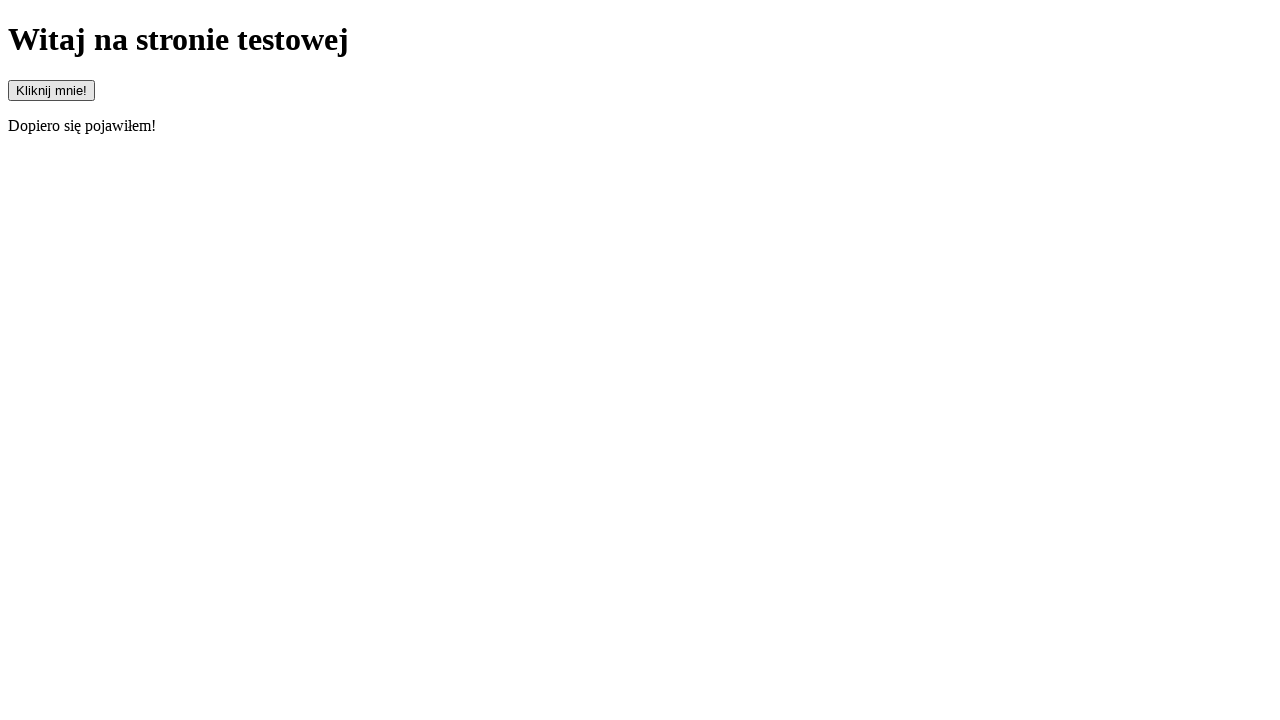

Verified paragraph text content matches 'Dopiero się pojawiłem!'
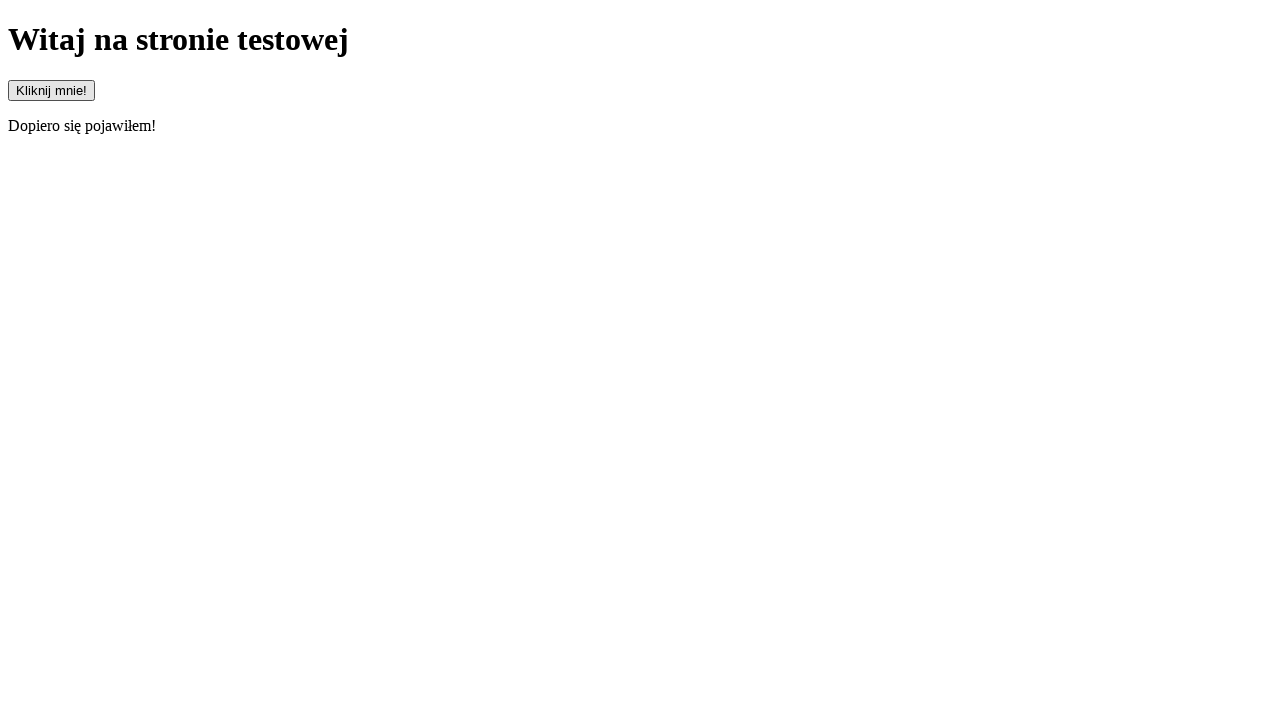

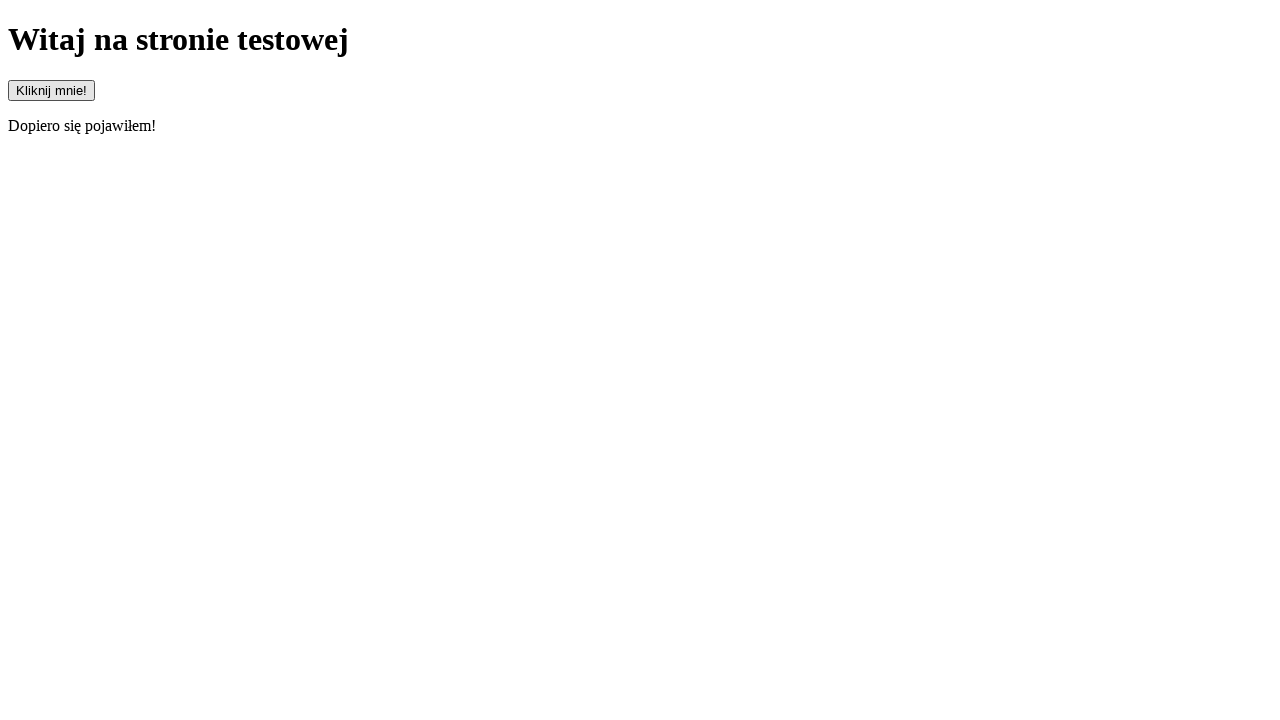